Tests dragging an element by specific pixel offsets, moving it right then left

Starting URL: https://www.leafground.com/drag.xhtml

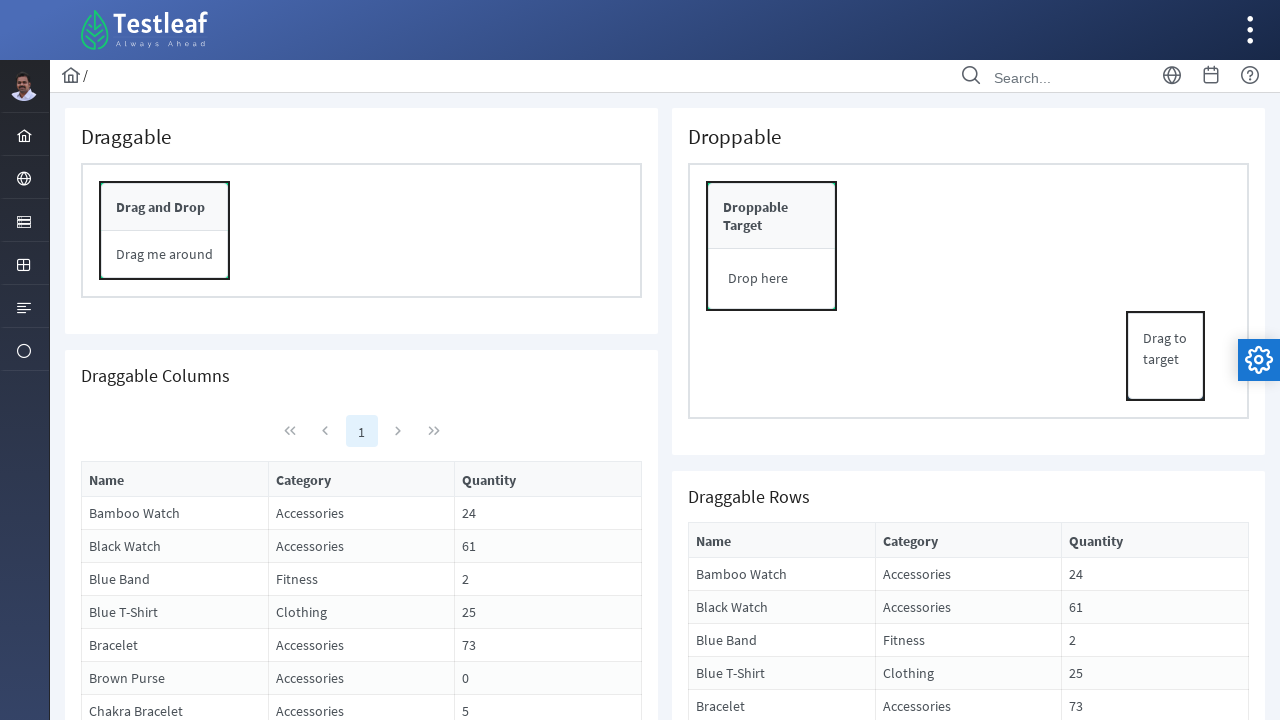

Located draggable element
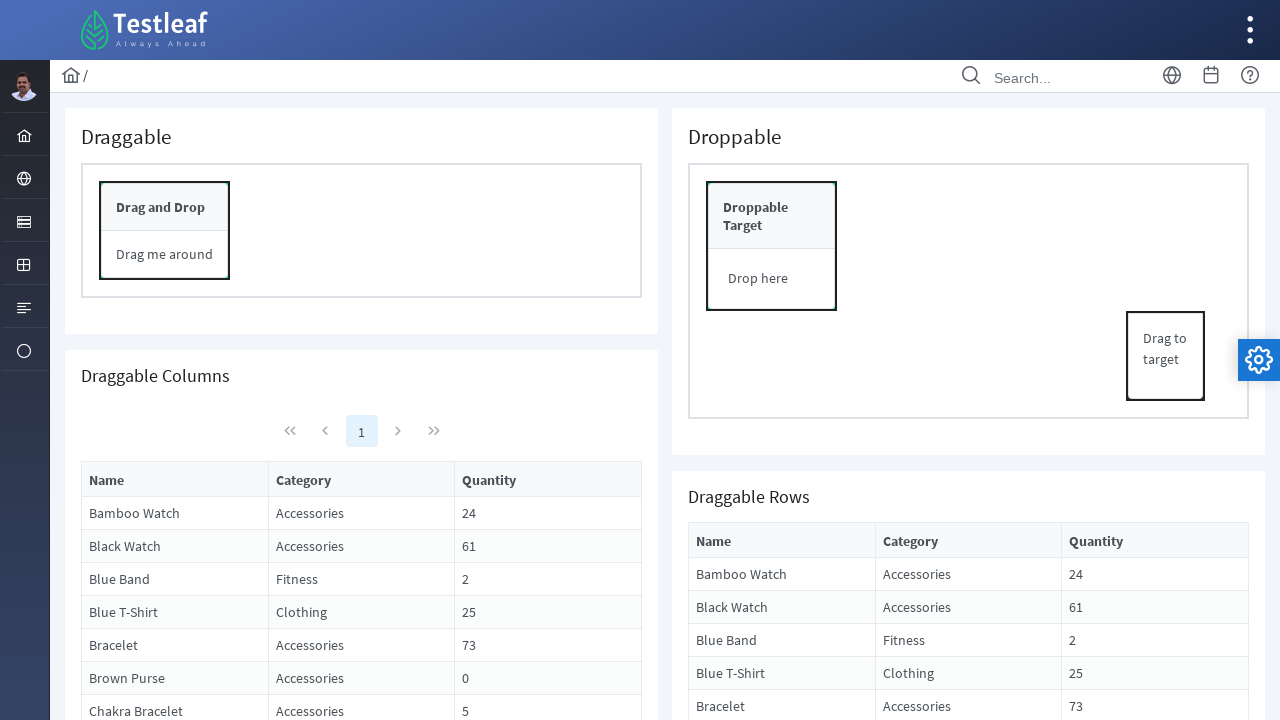

Got bounding box of draggable element
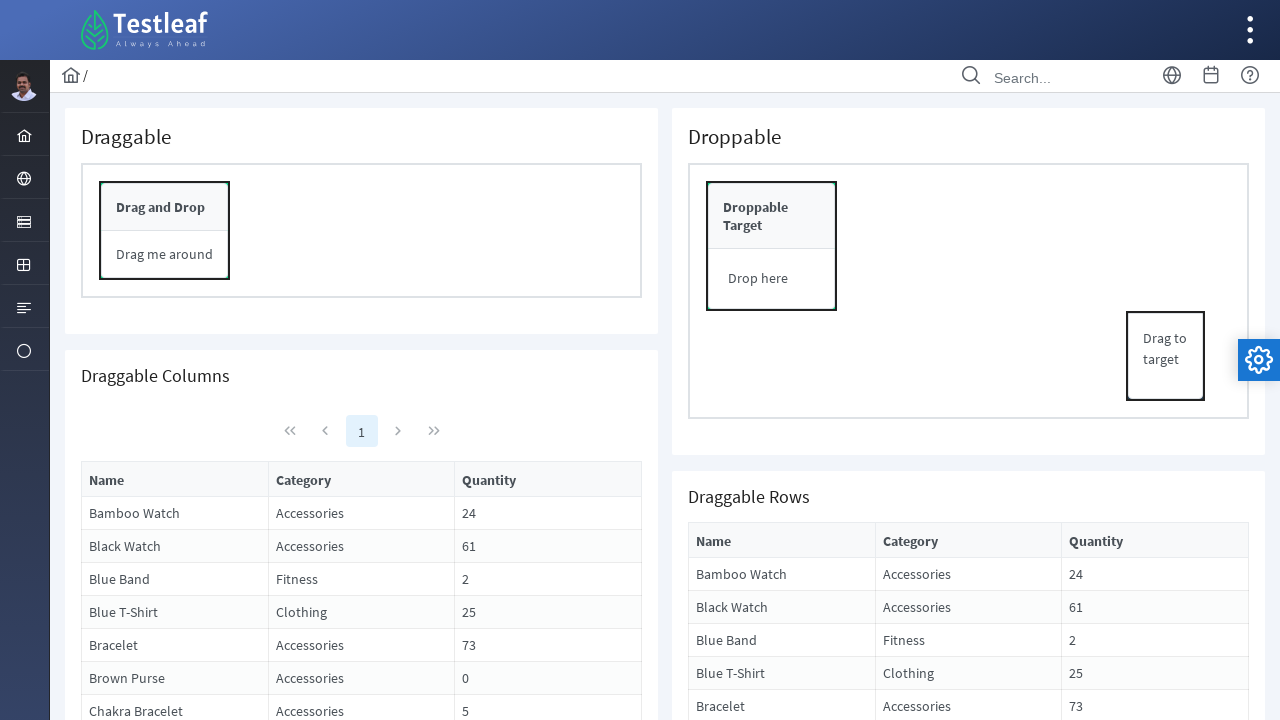

Moved mouse to center of element at (165, 231)
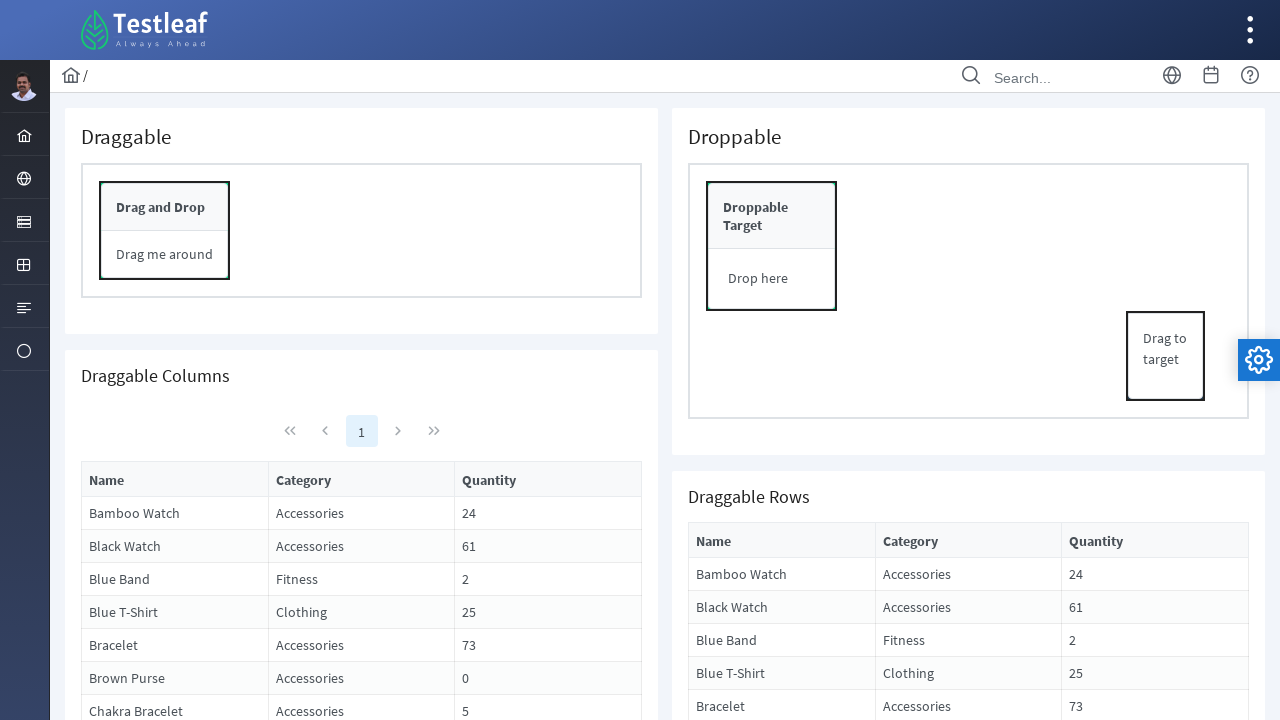

Pressed mouse button down to start drag at (165, 231)
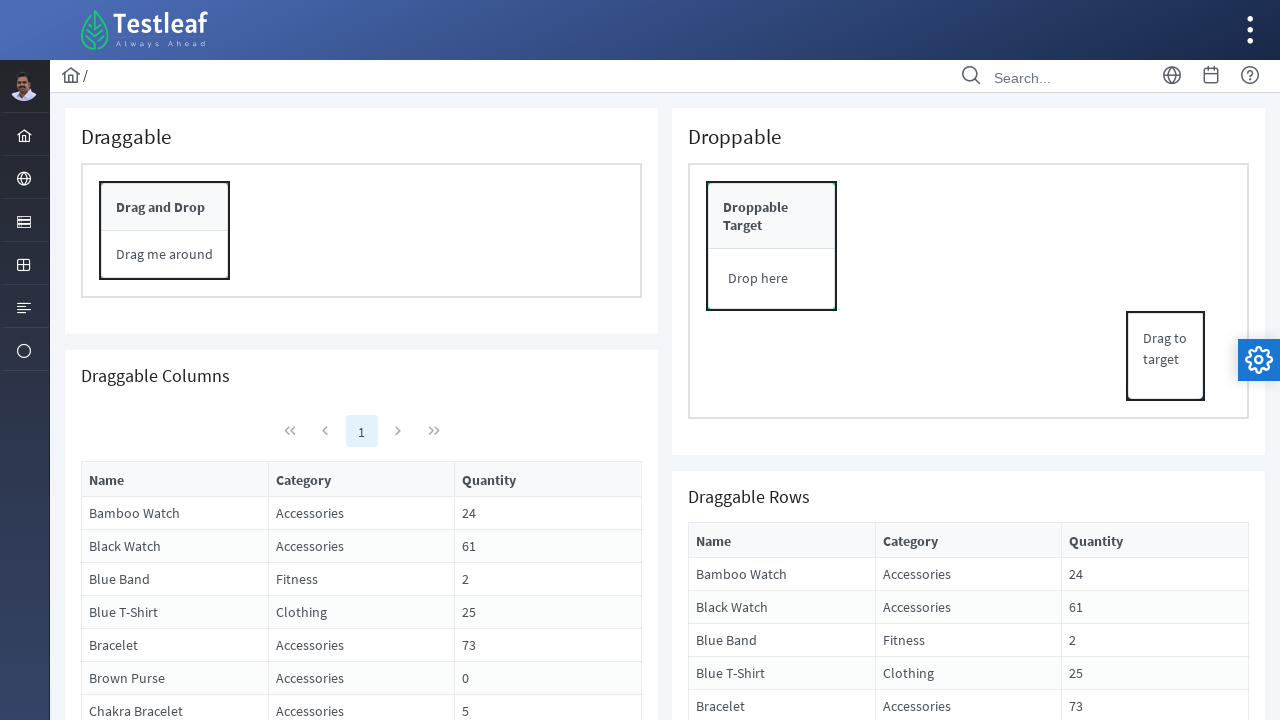

Dragged element 150 pixels to the right at (315, 231)
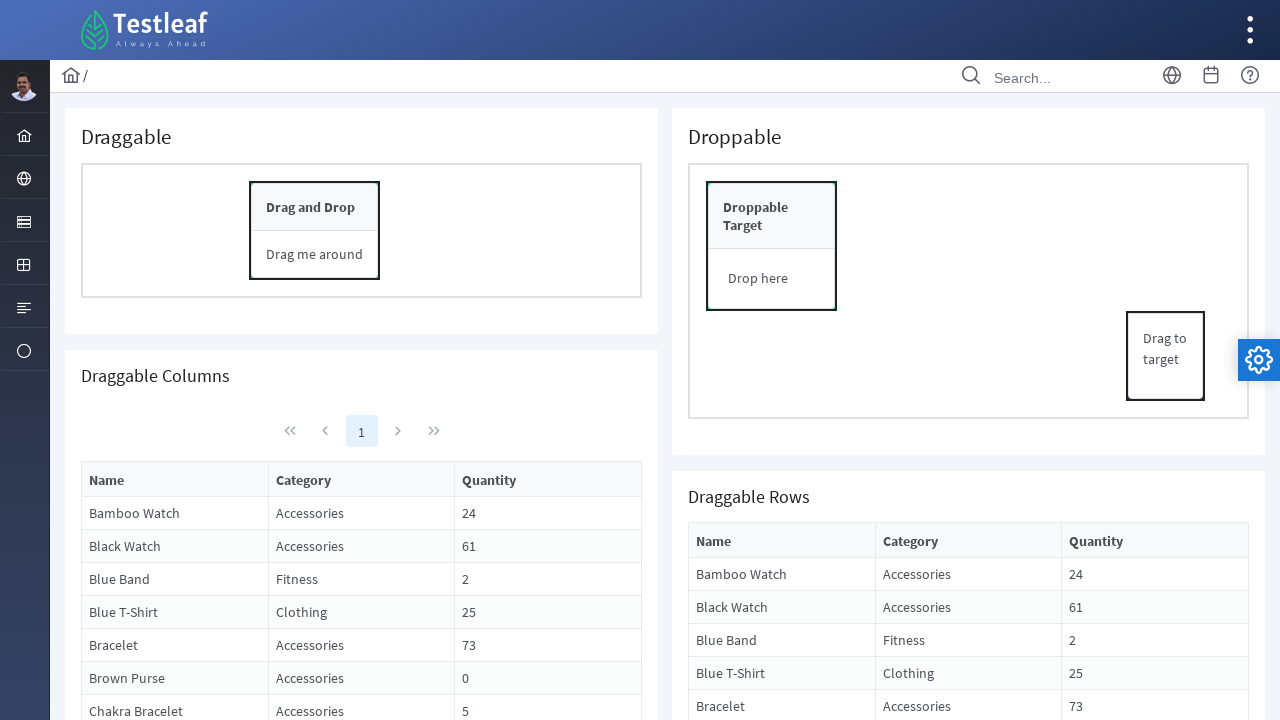

Released mouse button to complete right drag at (315, 231)
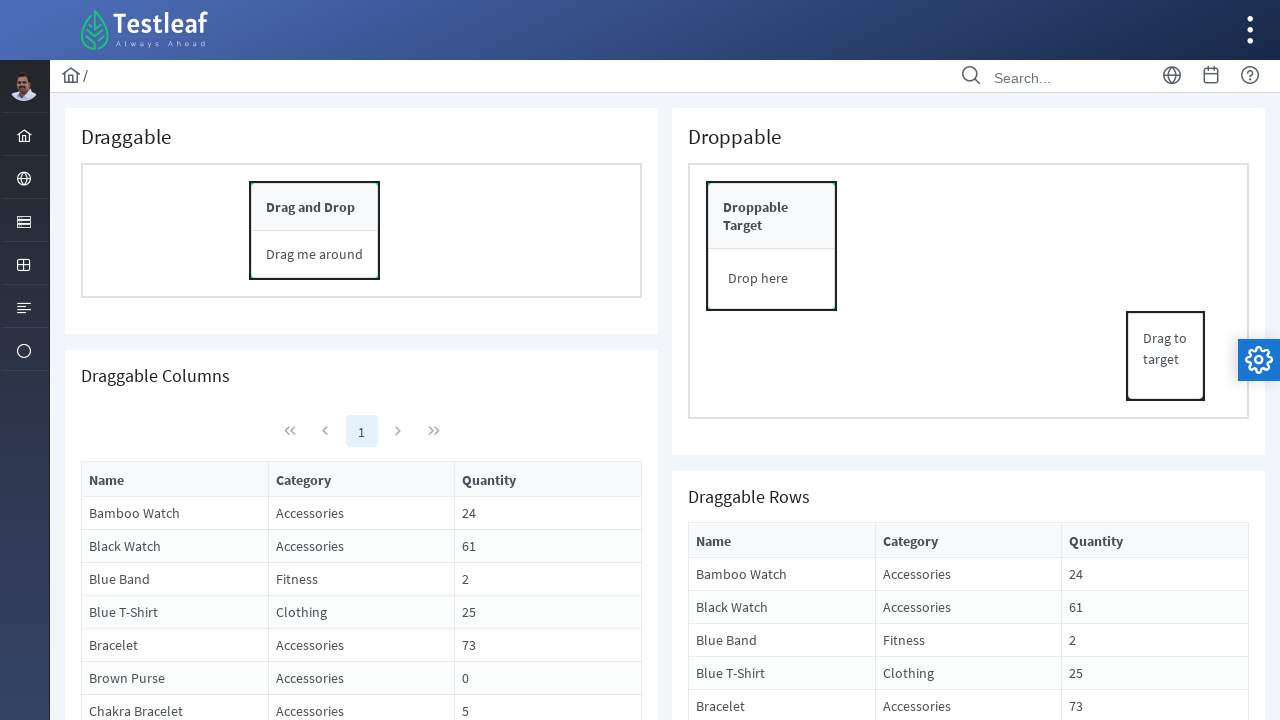

Waited 1 second for element to settle
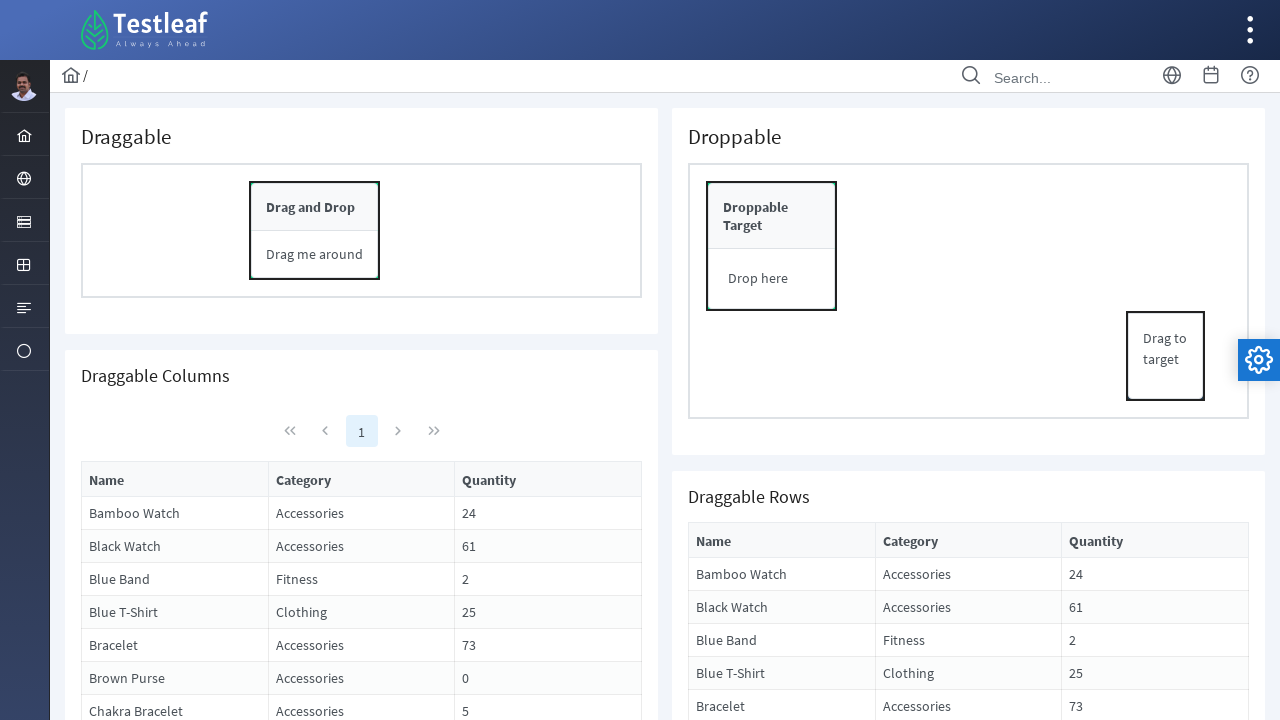

Got updated bounding box of element
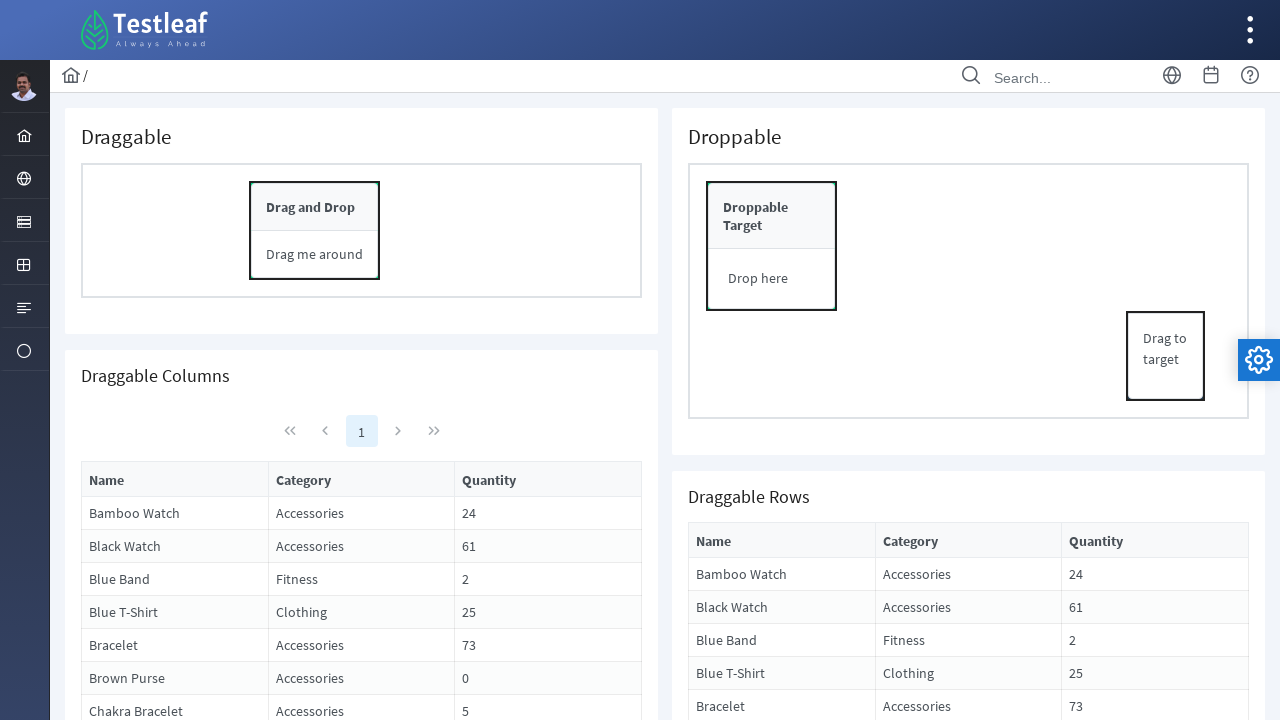

Moved mouse to center of element at (315, 231)
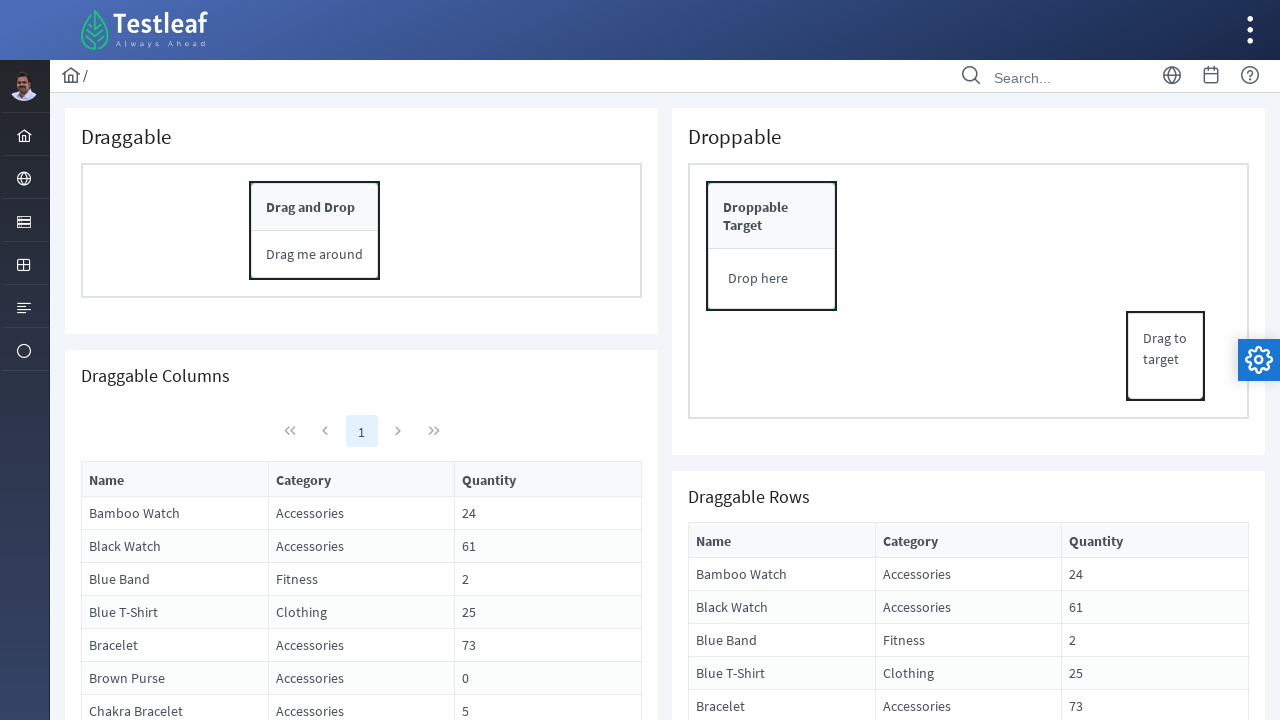

Pressed mouse button down to start drag at (315, 231)
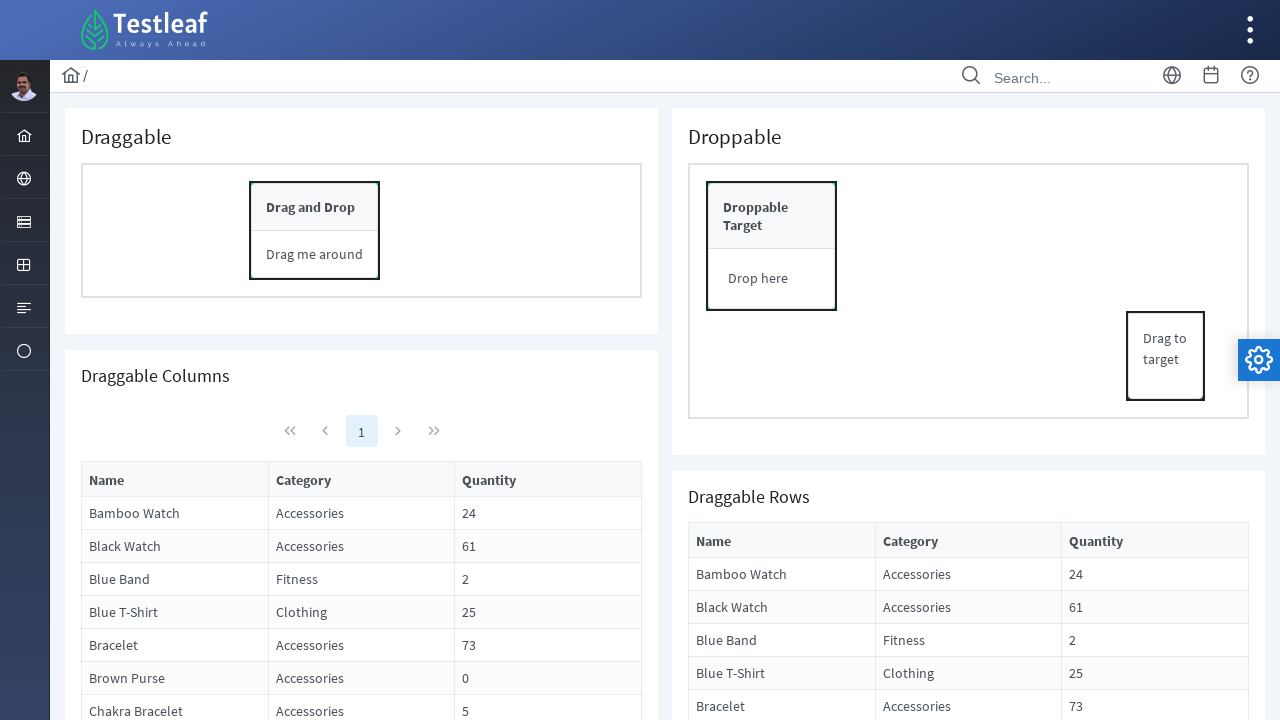

Dragged element 150 pixels to the left at (165, 231)
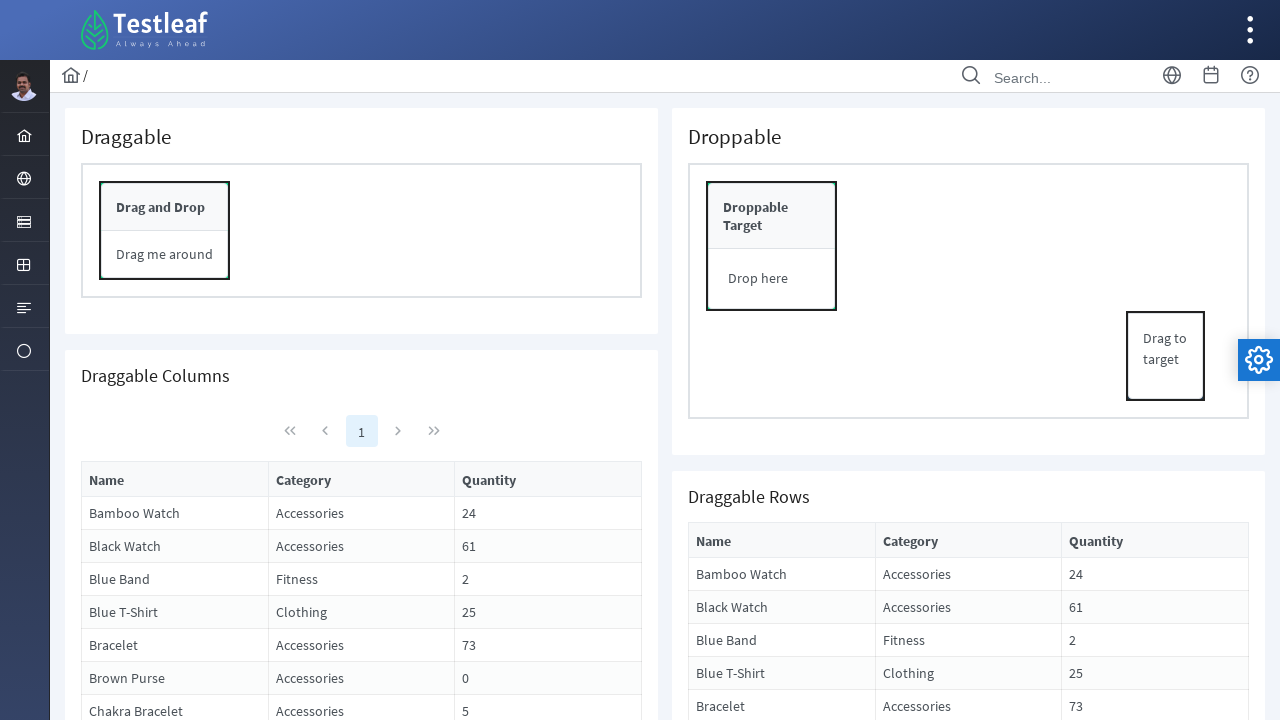

Released mouse button to complete left drag at (165, 231)
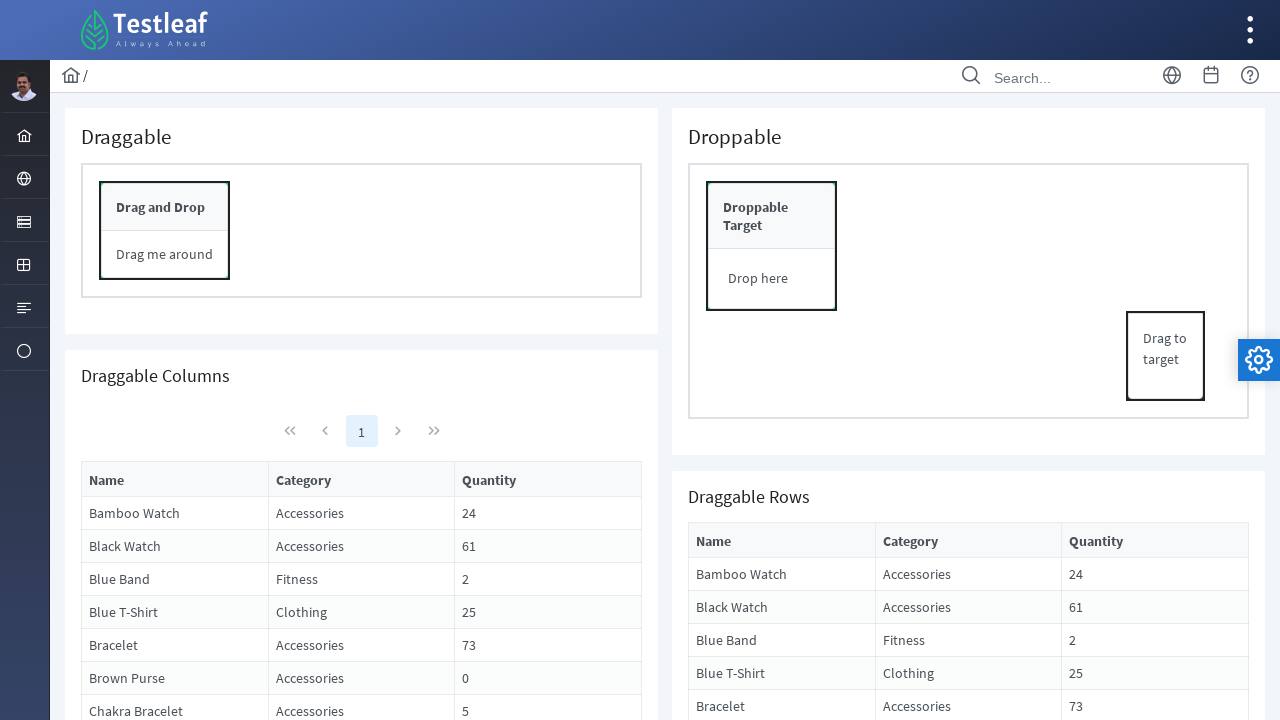

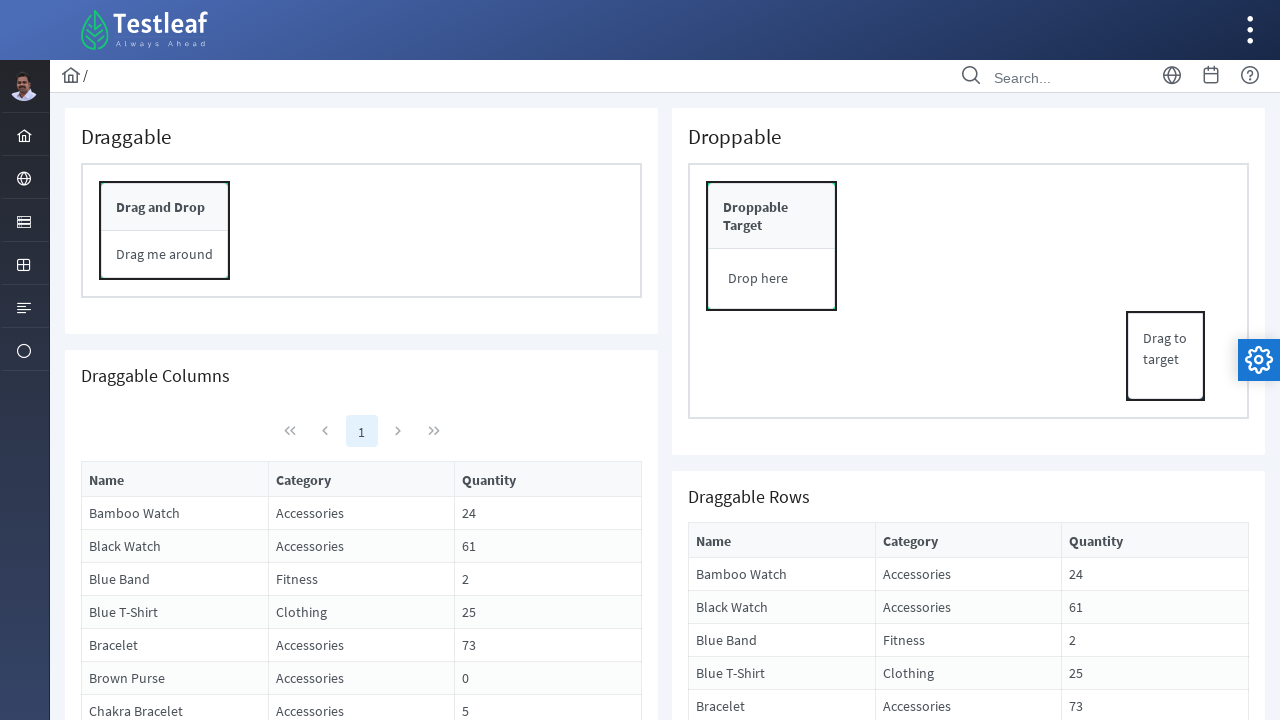